Tests iframe handling by navigating to W3Schools TryIt page, switching to an iframe, and clicking a "Try It" button inside the iframe

Starting URL: https://www.w3schools.com/jsref/tryit.asp?filename=tryjsref_submit_get

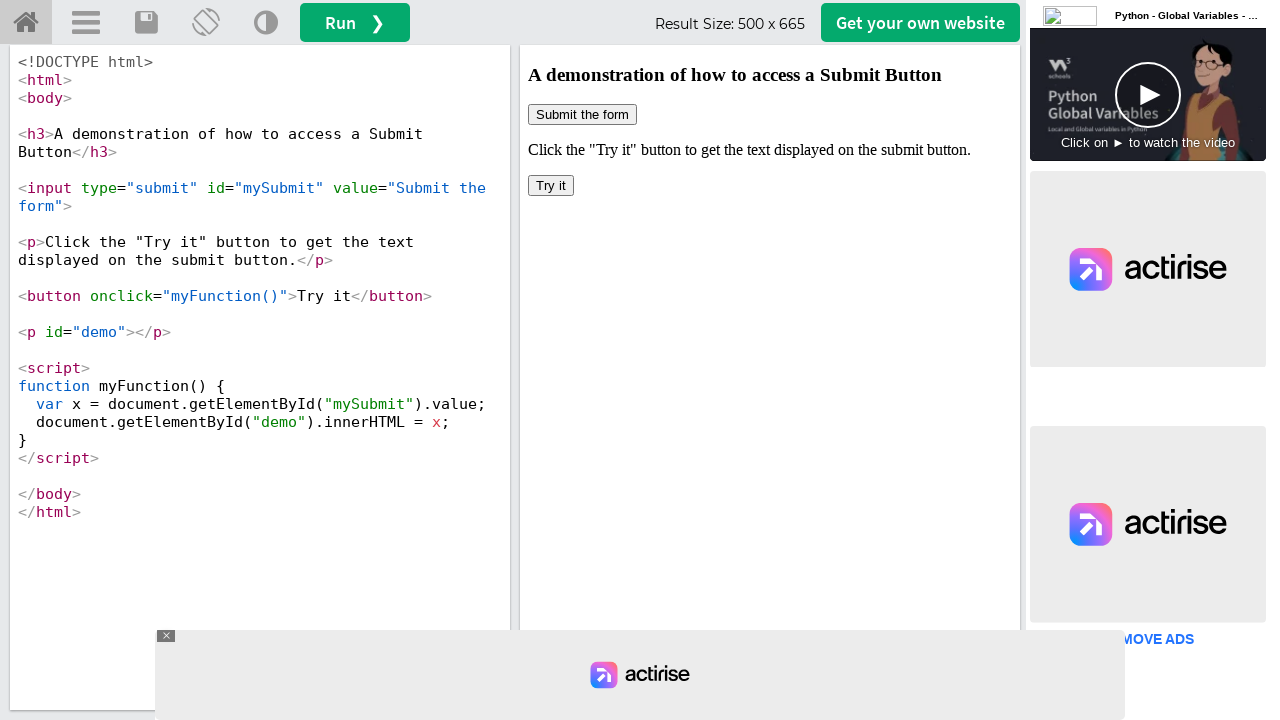

Located iframe with id 'iframeResult'
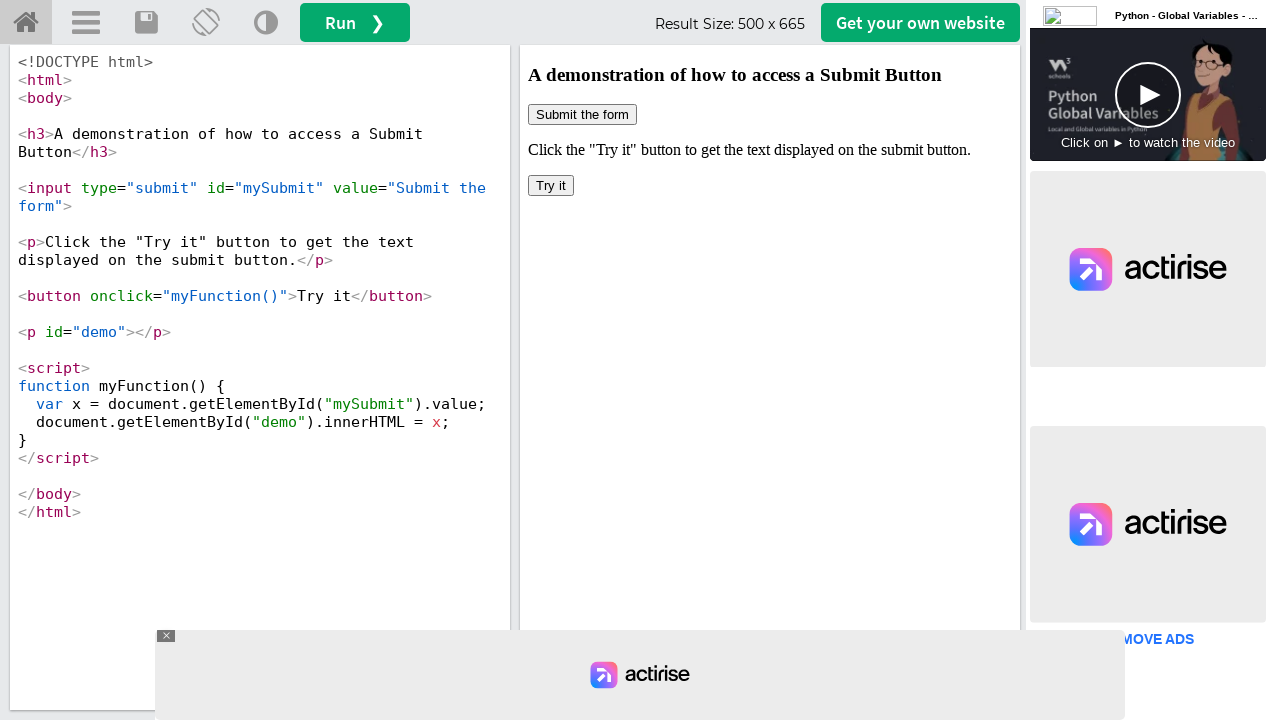

Clicked 'Try It' button inside iframe at (551, 186) on #iframeResult >> internal:control=enter-frame >> xpath=/html/body/button
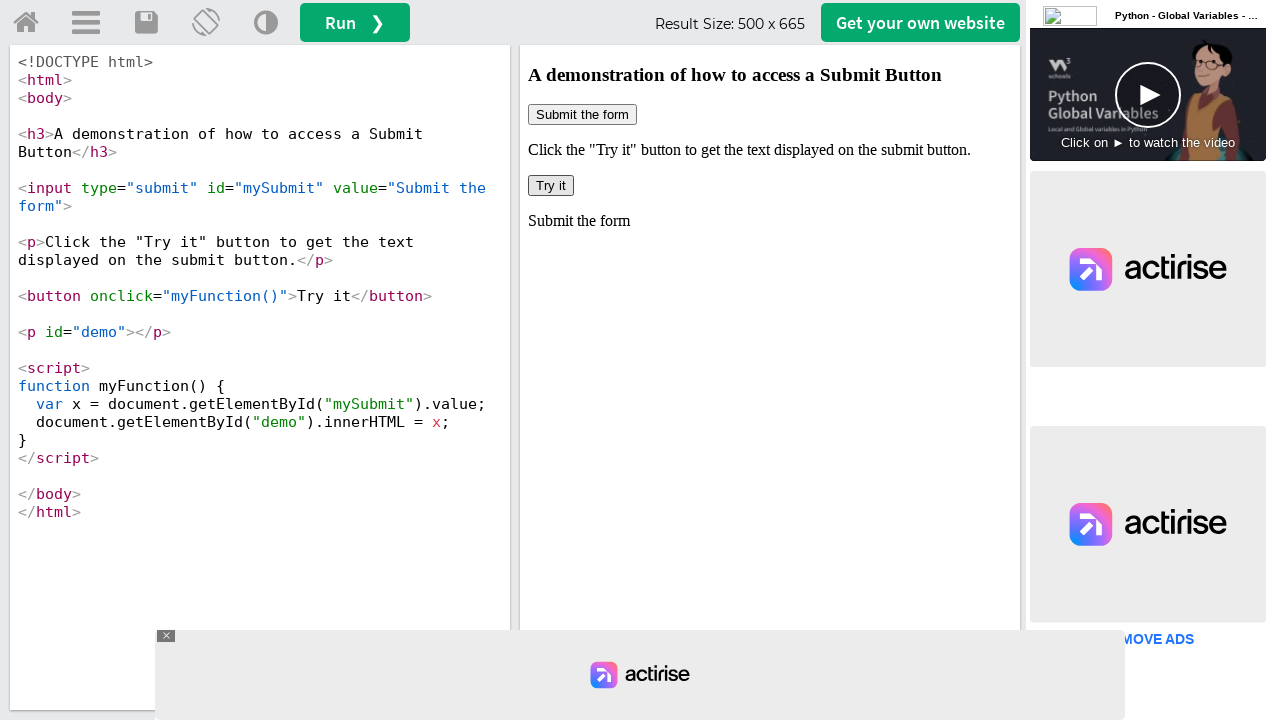

Verified iframe element exists on page
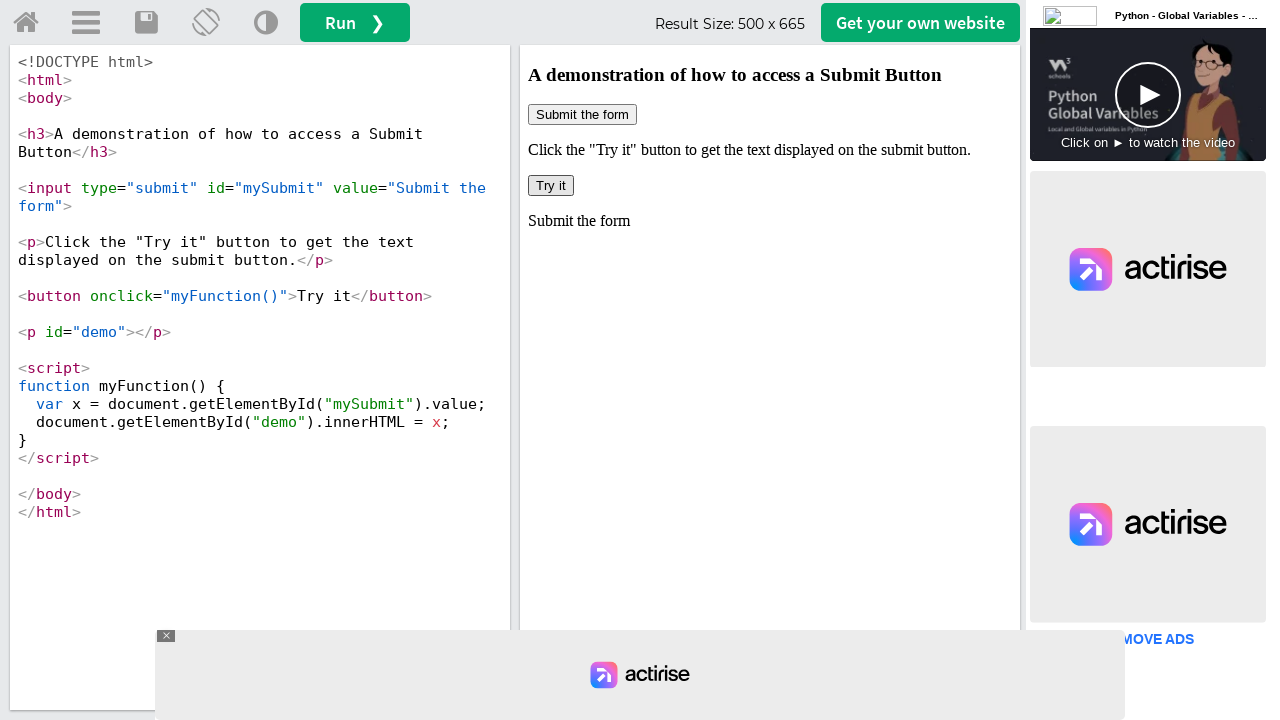

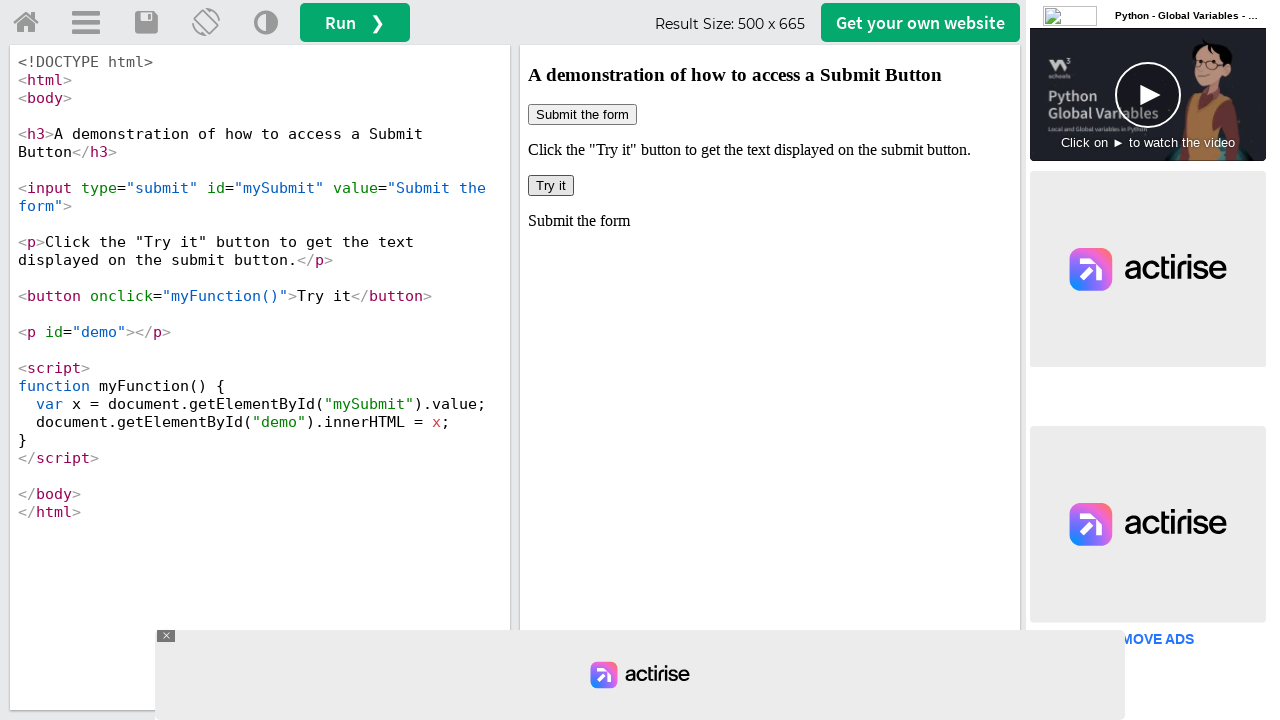